Tests interaction with dynamic elements on a practice page by clicking on a color-changing element and then clicking on an element that becomes visible after a delay

Starting URL: https://www.tutorialspoint.com/selenium/practice/dynamic-prop.php

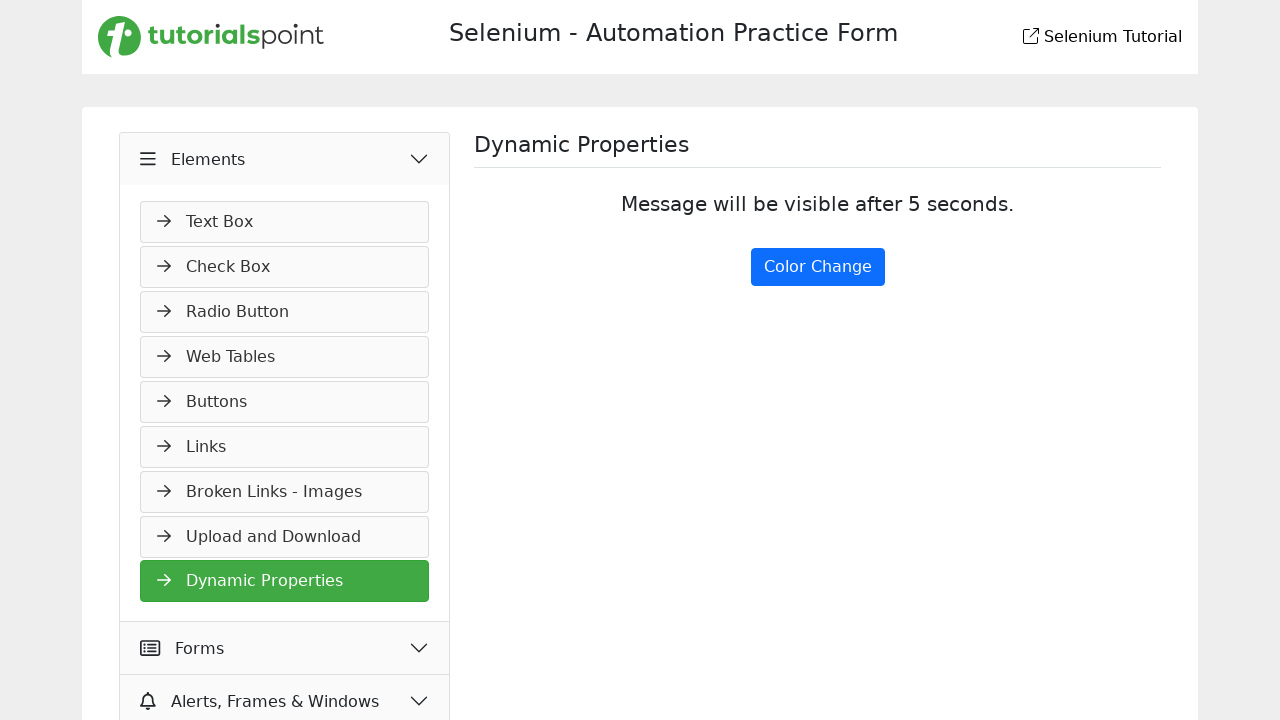

Navigated to dynamic properties practice page
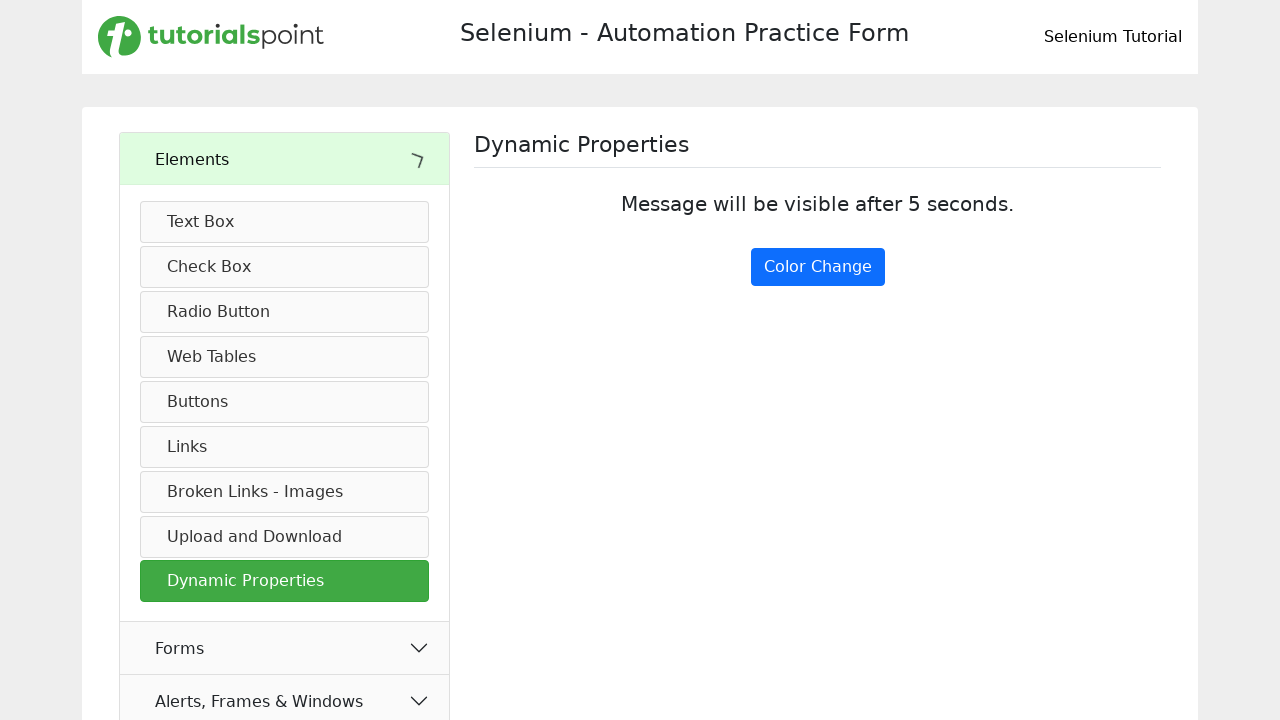

Clicked on color-changing element at (818, 267) on #colorChange
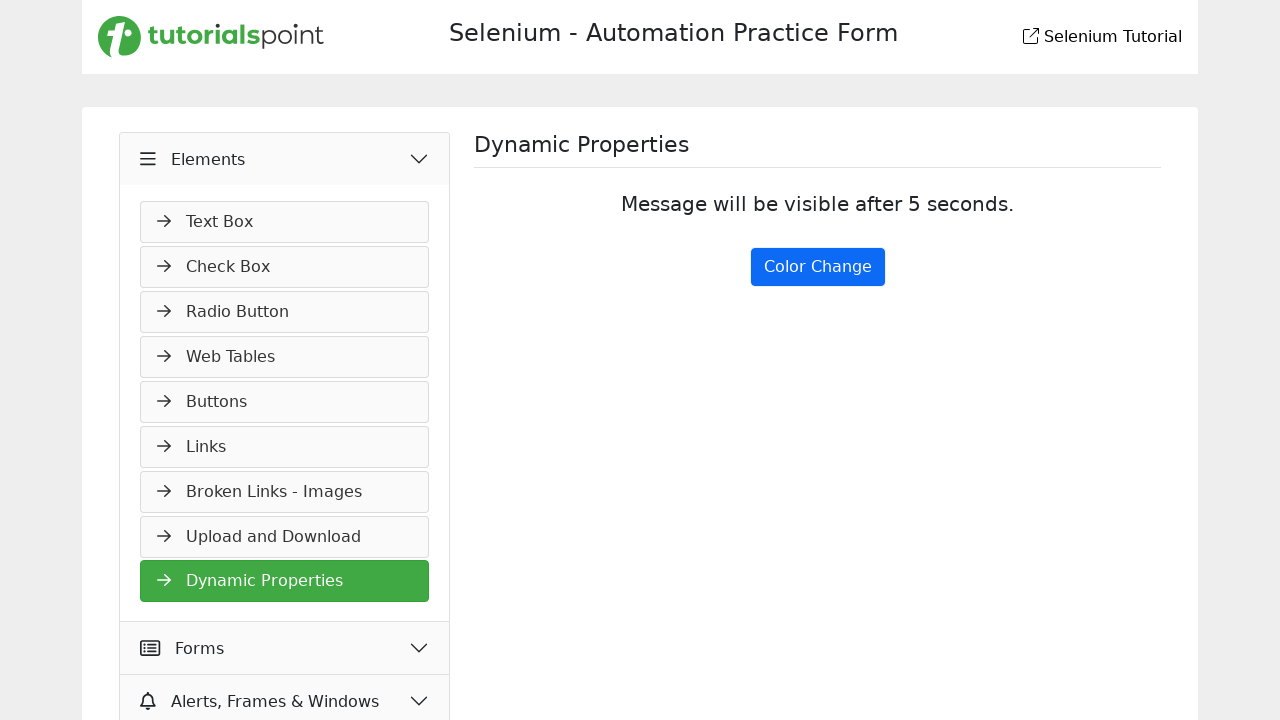

Waited for hidden element to become visible
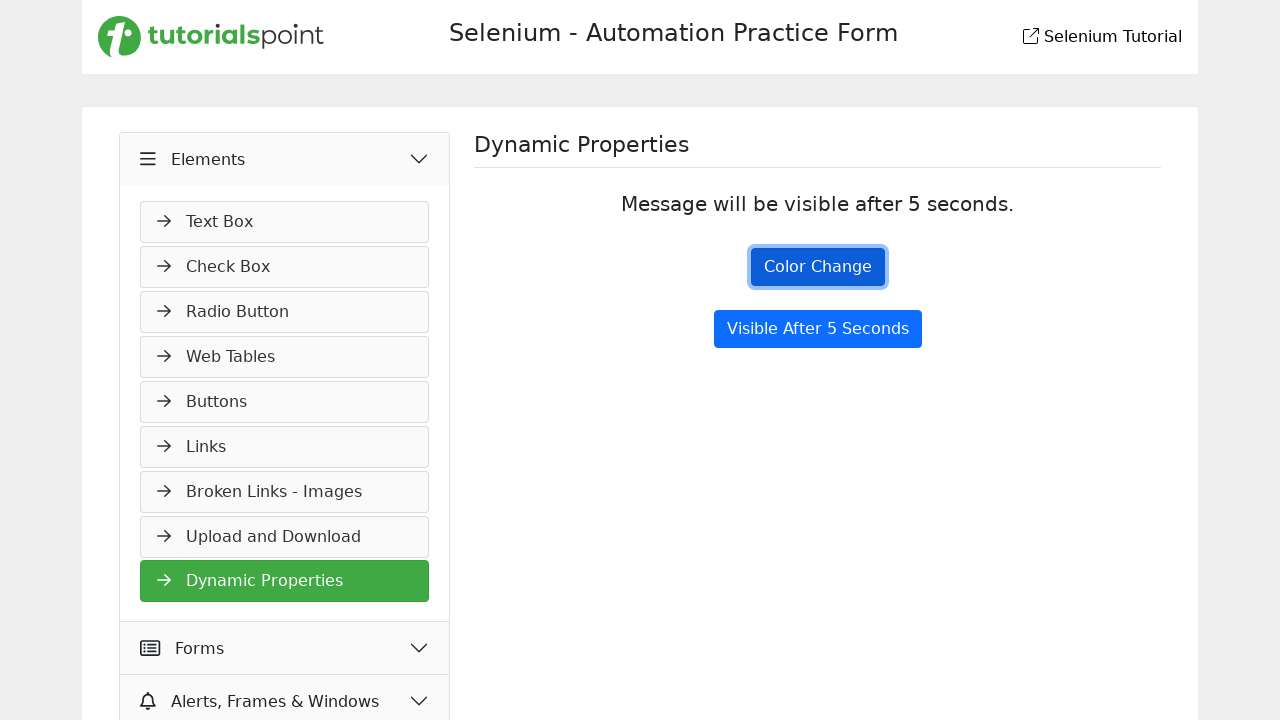

Clicked on element that became visible after delay at (818, 329) on #visibleAfter
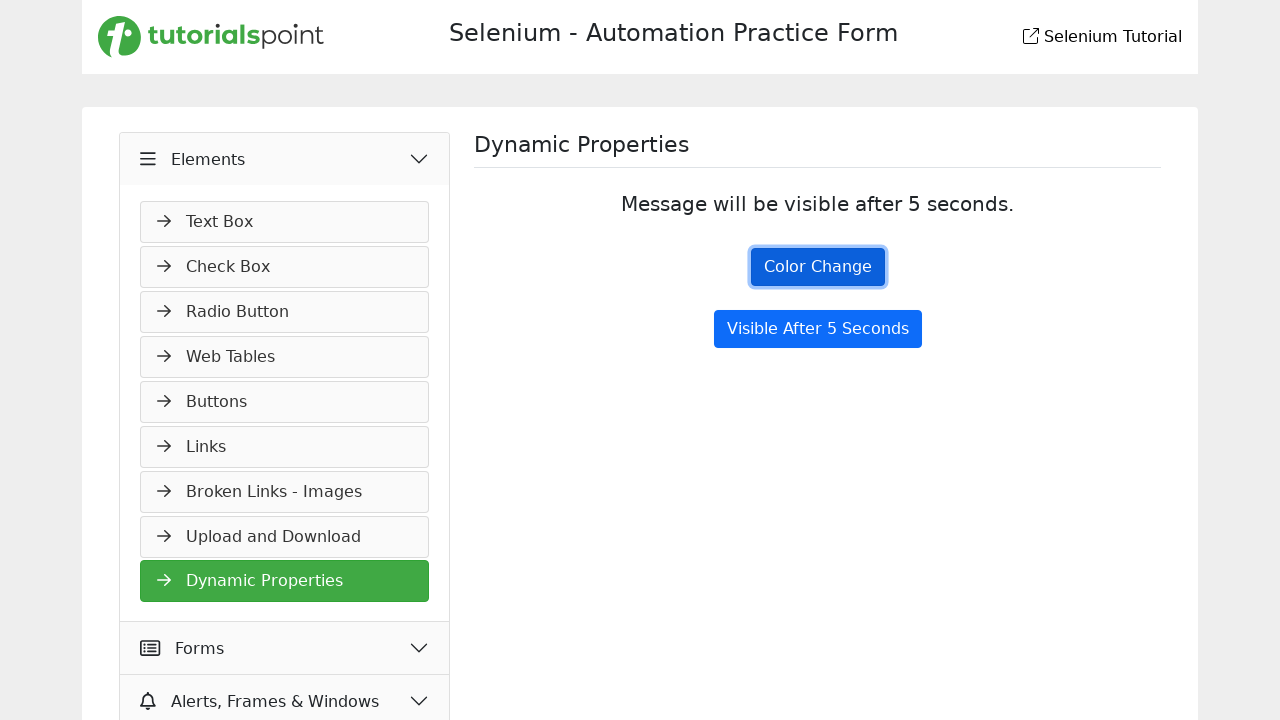

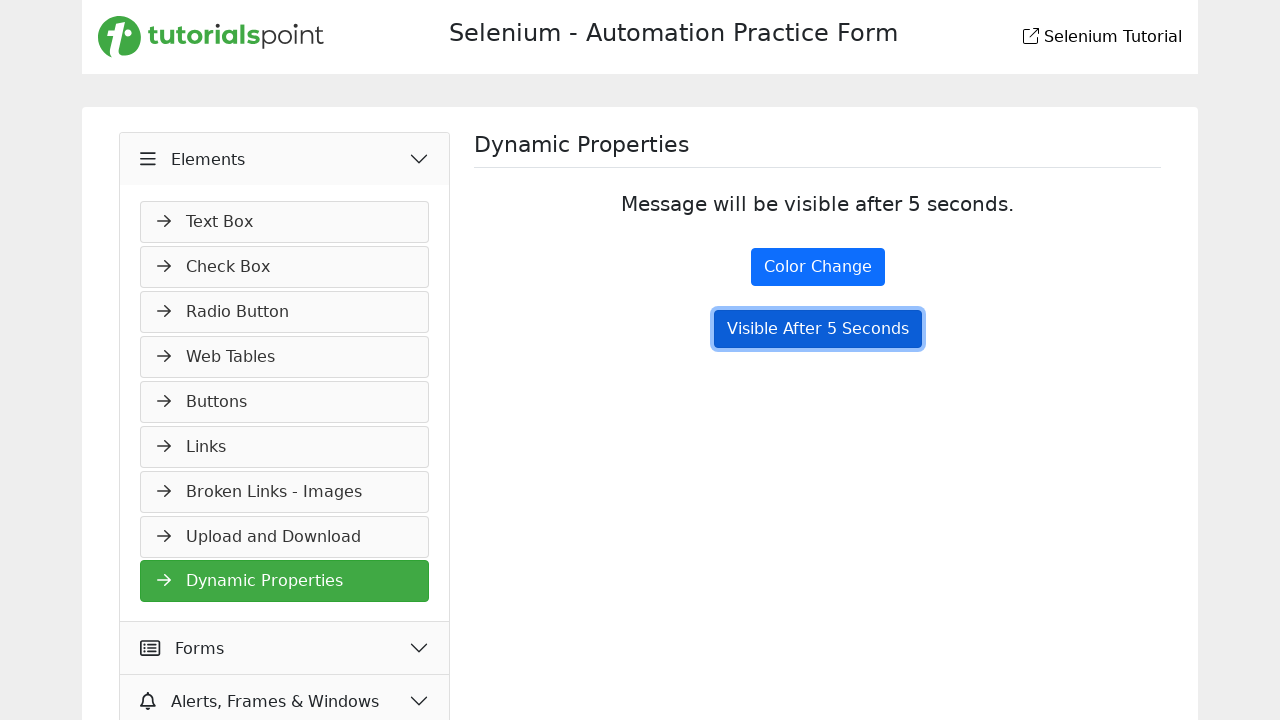